Tests a form filling exercise by clicking a dynamically calculated link, then filling out a multi-field form with first name, last name, city, and country, and submitting it.

Starting URL: http://suninjuly.github.io/find_link_text

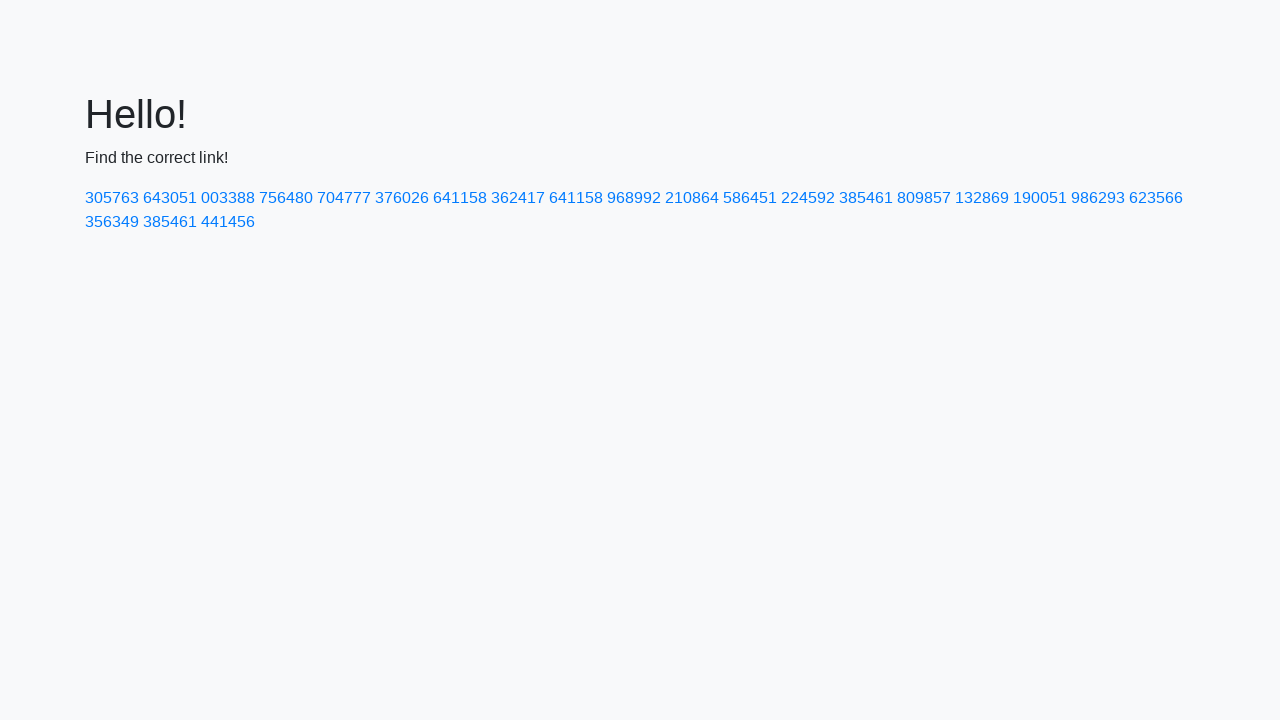

Clicked dynamically calculated link with text '224592' at (808, 198) on a:text-matches('224592')
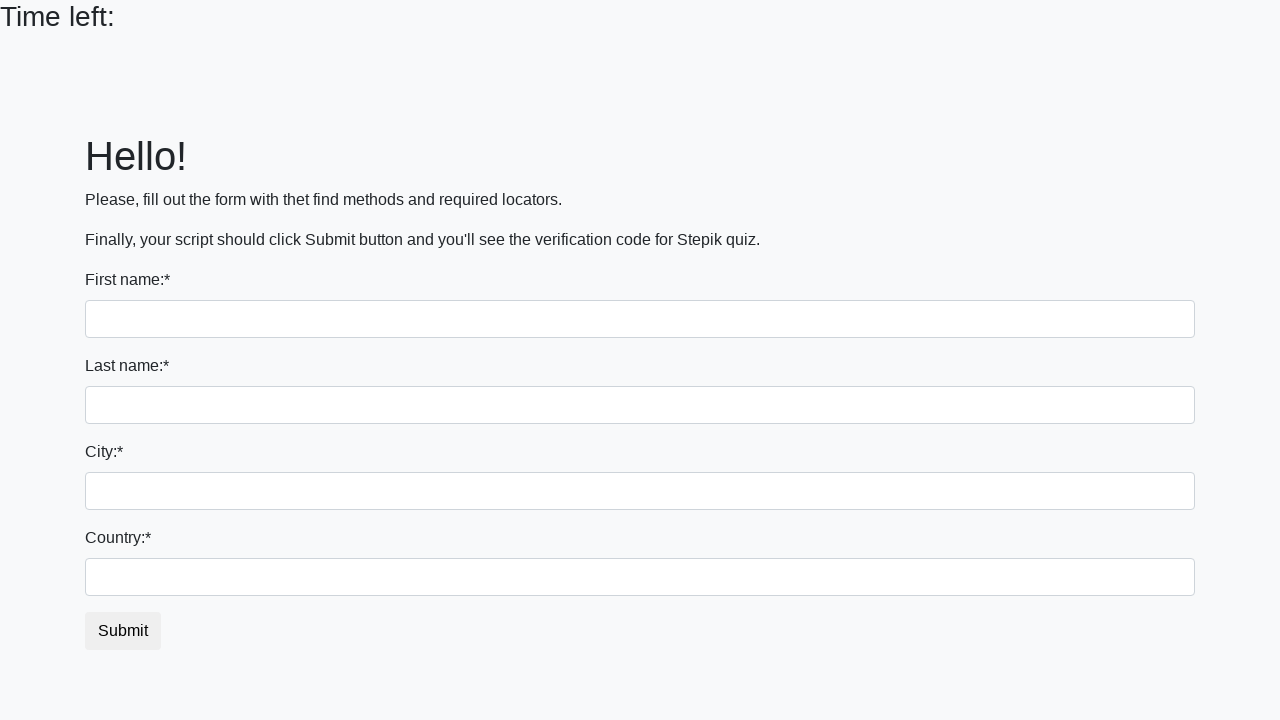

Filled first name field with 'Ivan' on input
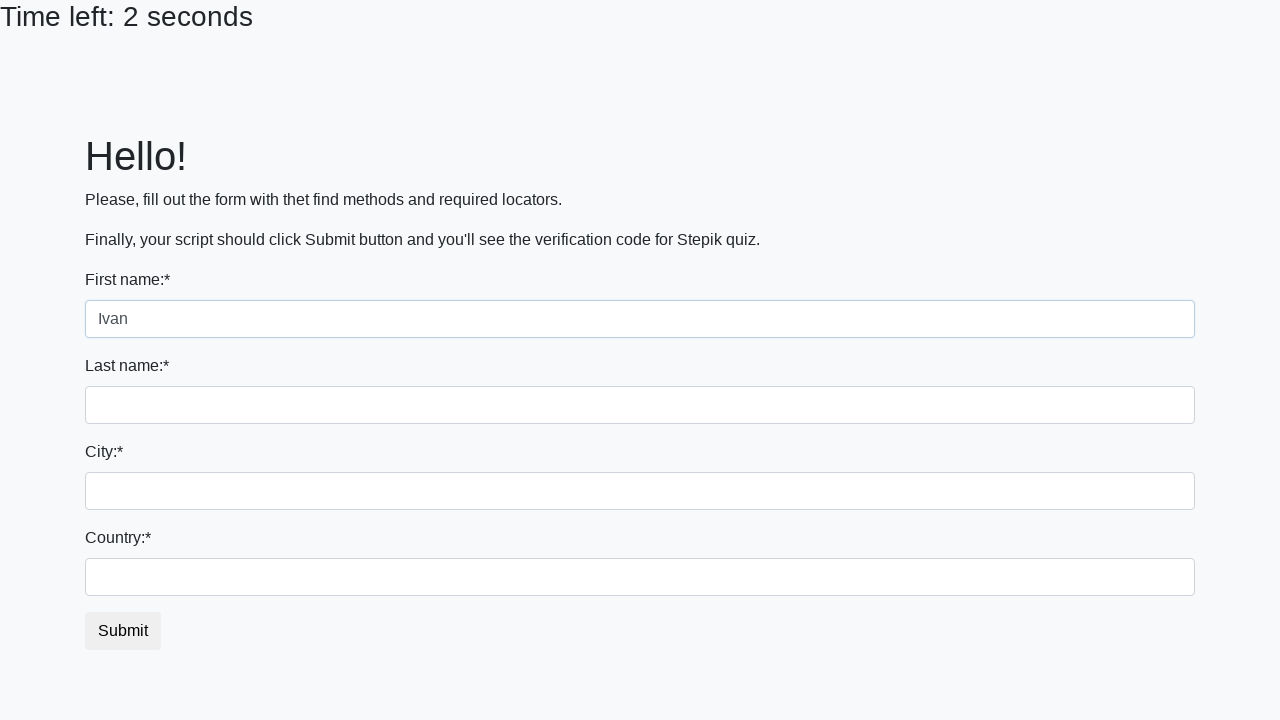

Filled last name field with 'Petrov' on input[name='last_name']
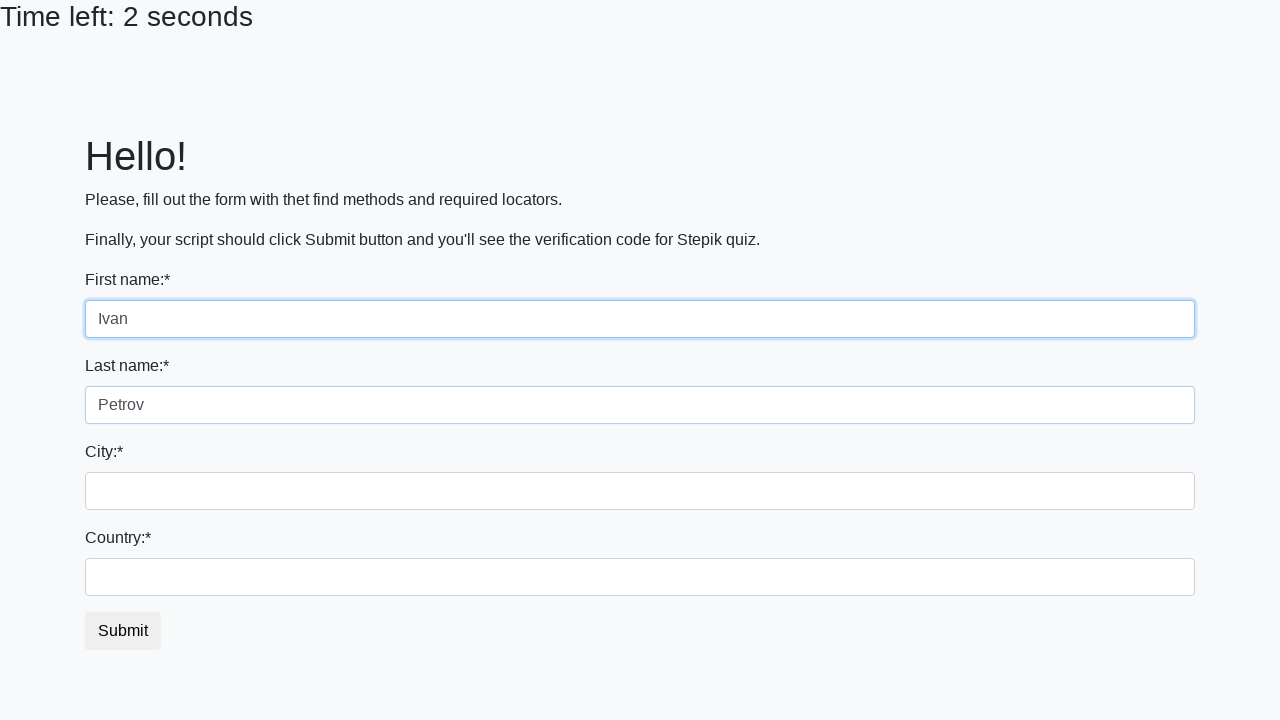

Filled city field with 'Smolensk' on .form-control.city
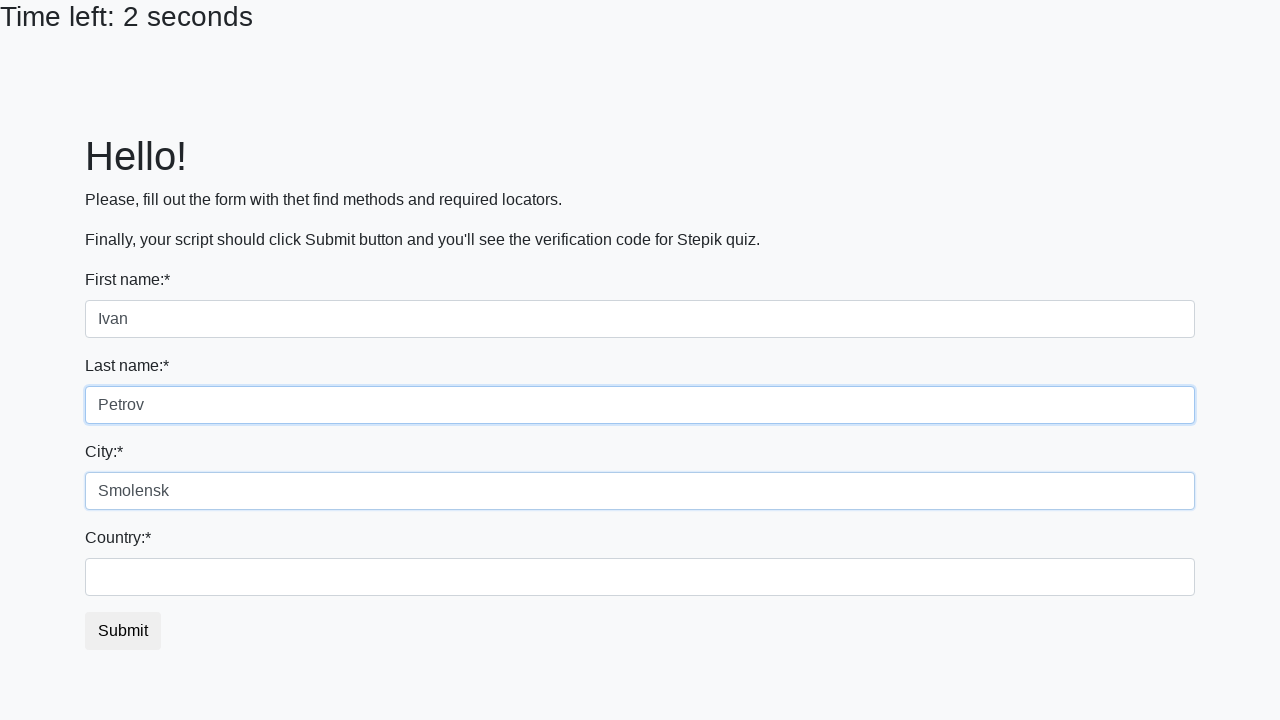

Filled country field with 'Russia' on #country
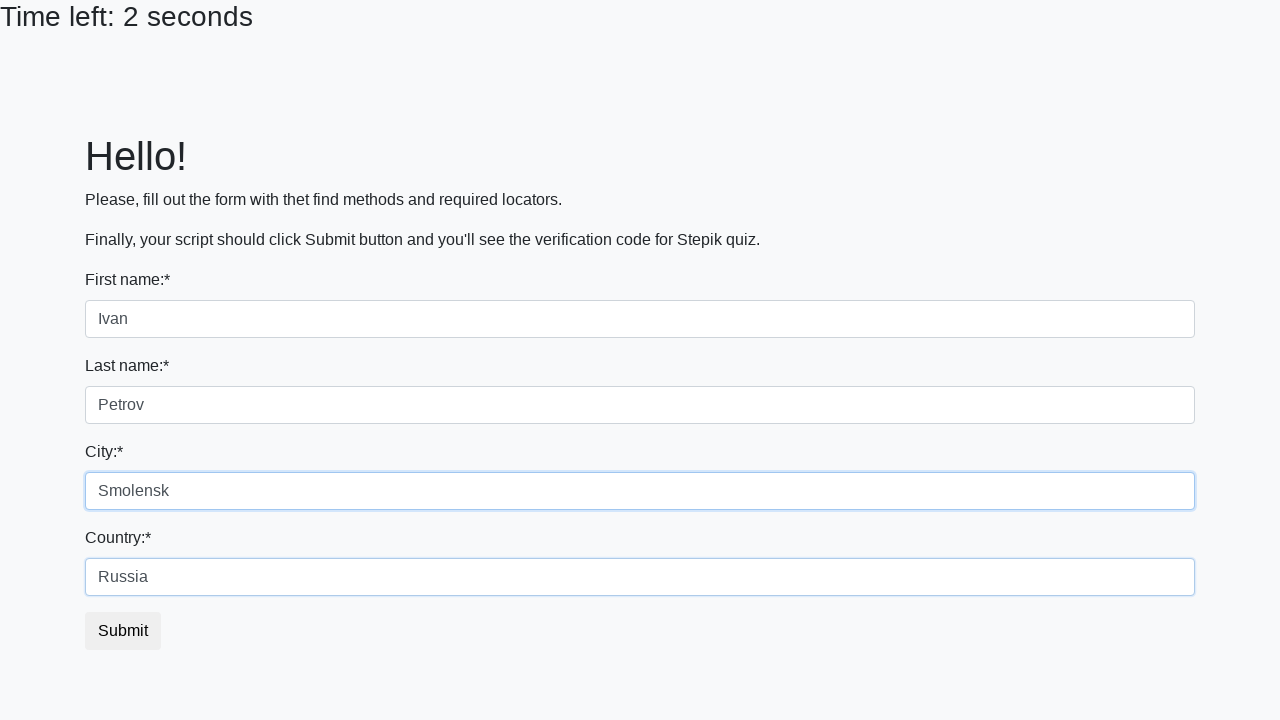

Clicked submit button to submit form at (123, 631) on button.btn
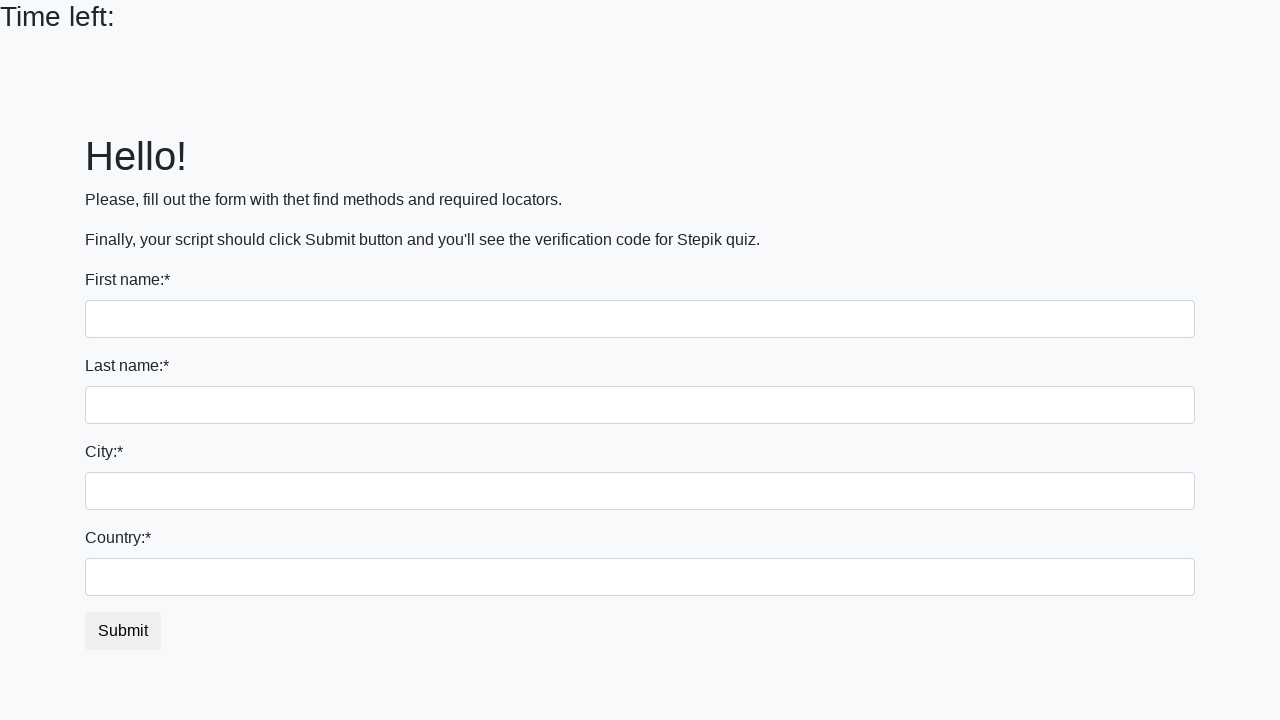

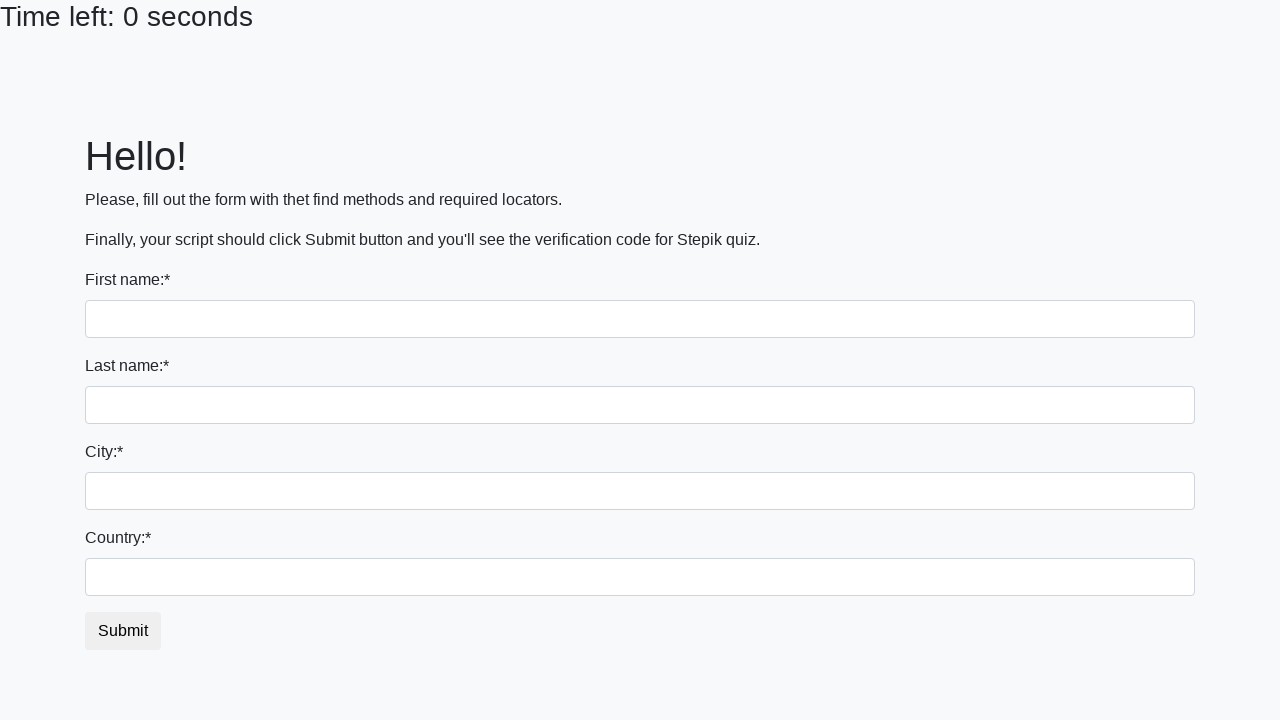